Tests window/tab handling by clicking a link that opens a new tab, switching between the original and new tab, then navigating to the Home page.

Starting URL: https://practice.cydeo.com/windows

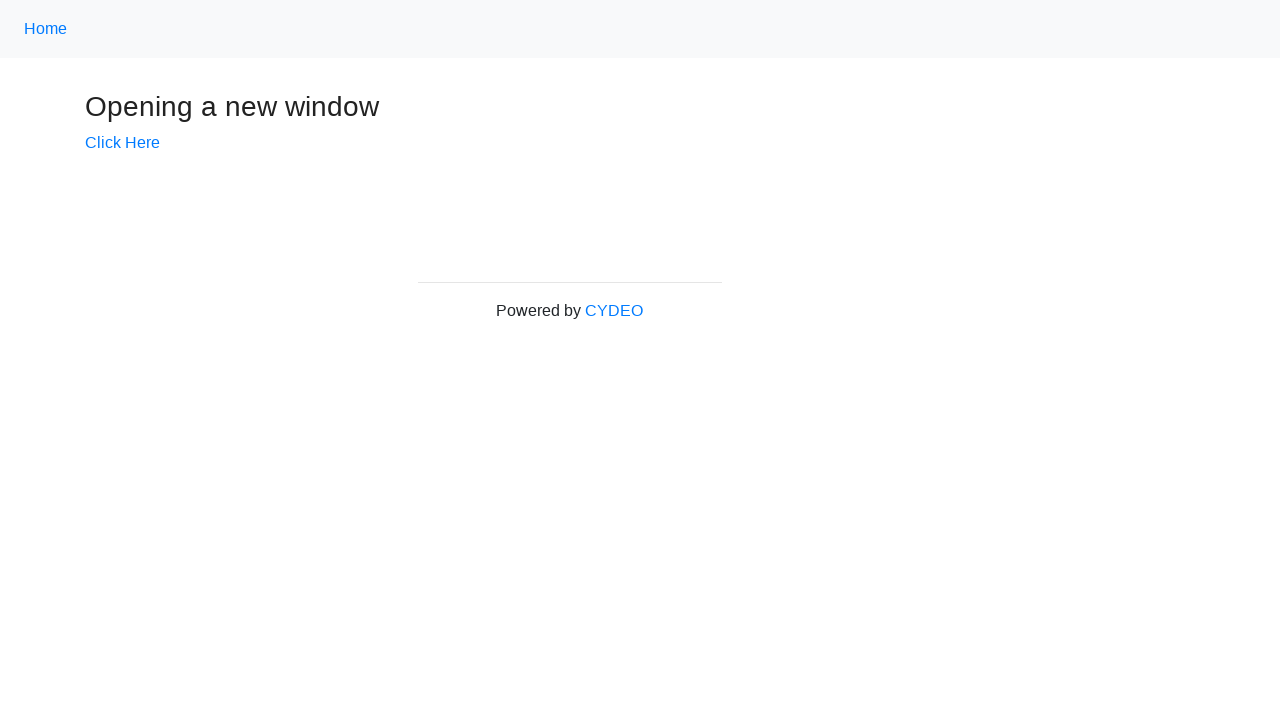

Retrieved and printed initial page title
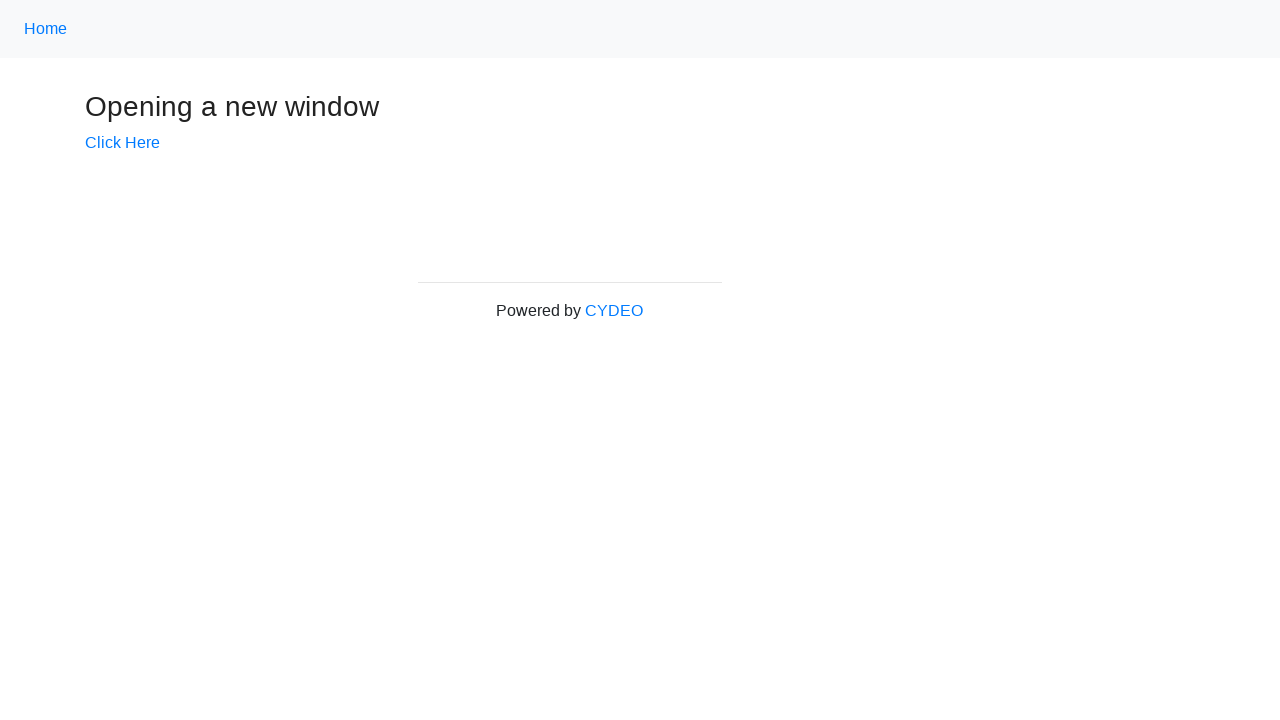

Clicked 'Click Here' button to open new tab at (122, 143) on internal:text="Click Here"i
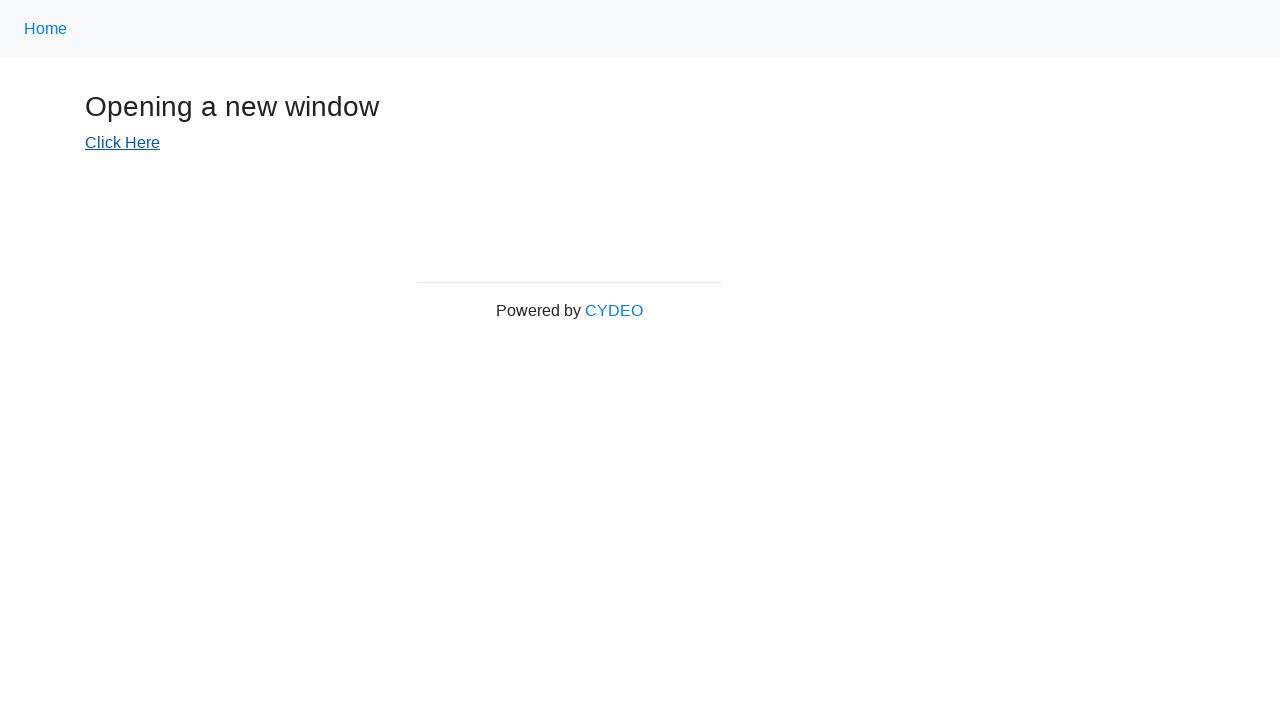

Captured new tab/page popup
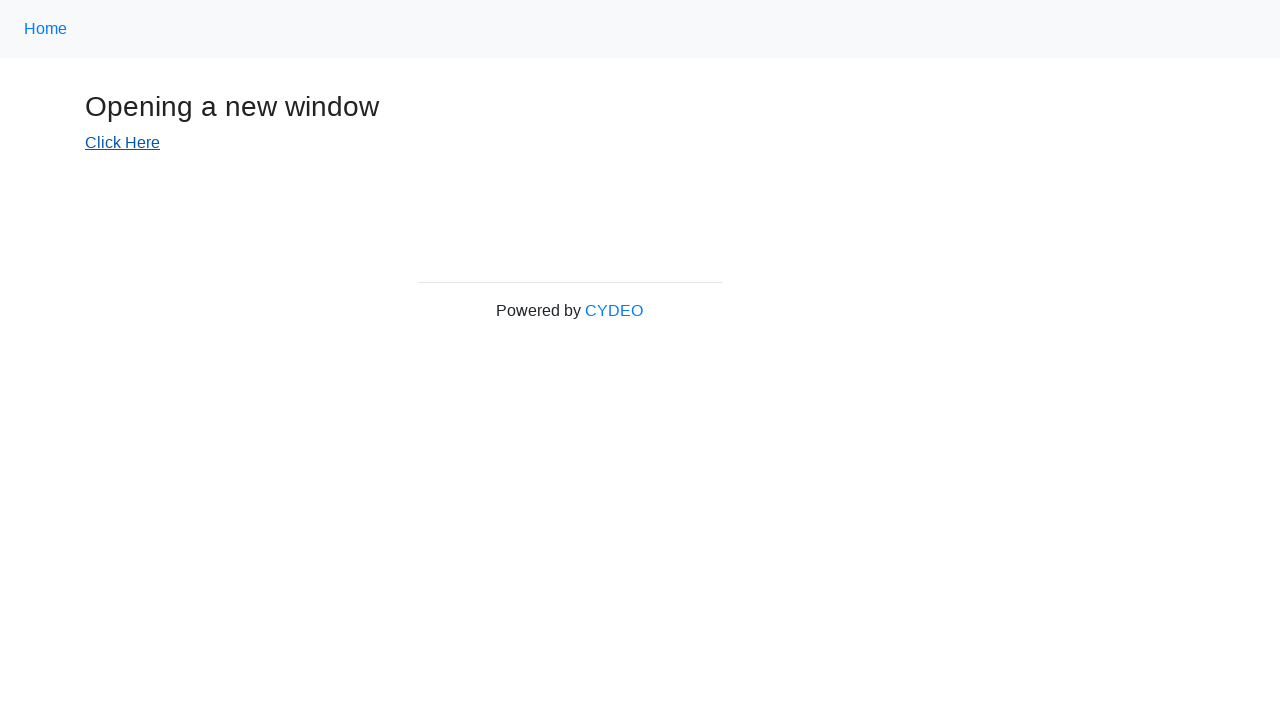

Second page finished loading
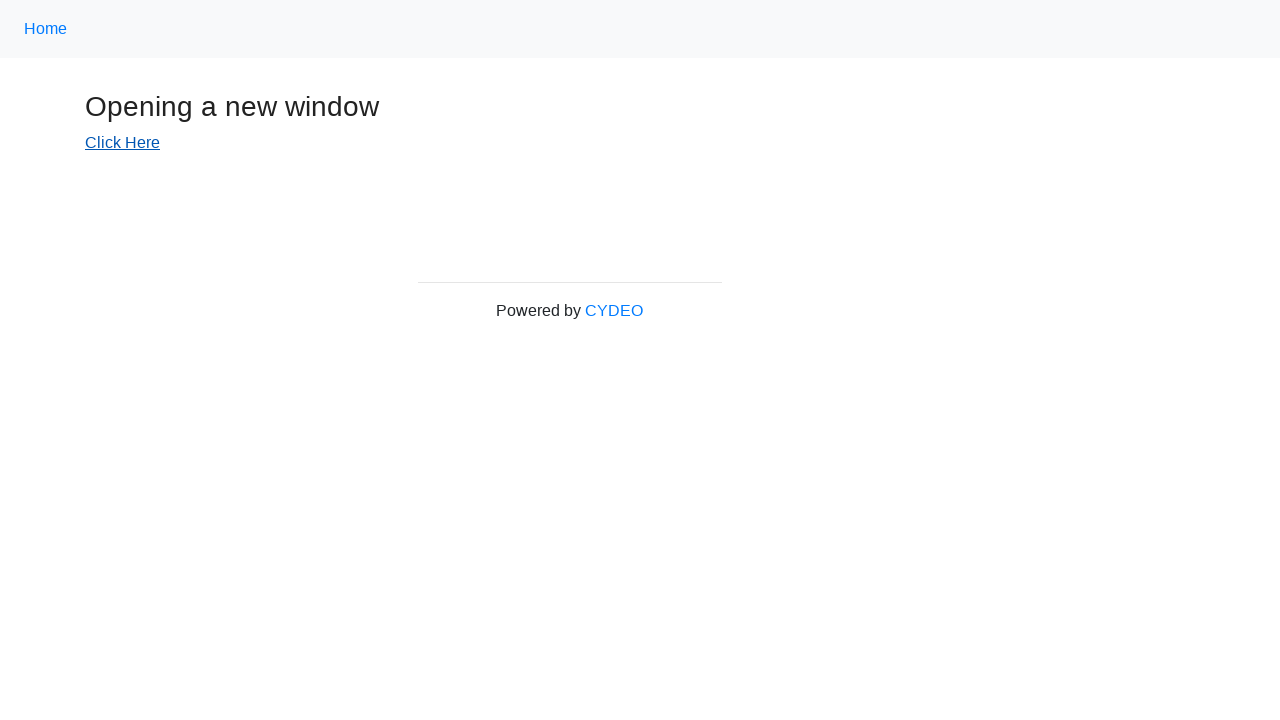

Retrieved and printed second page title
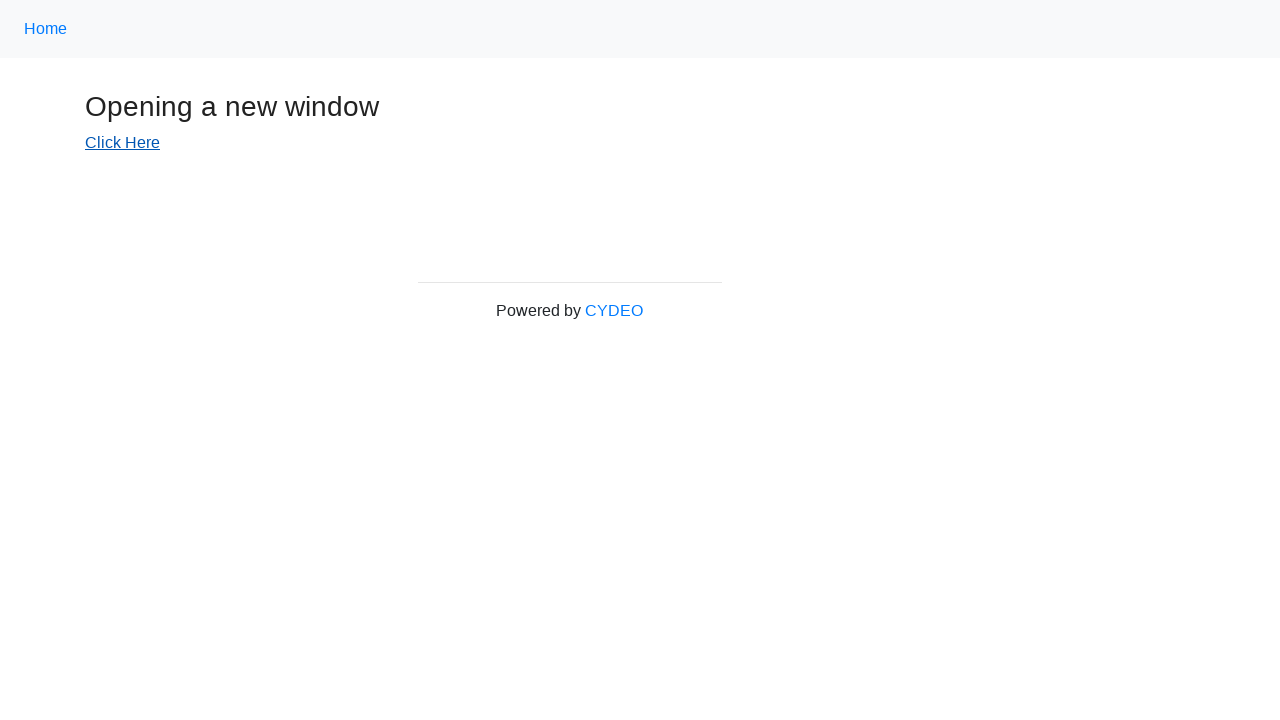

Brought first page to front
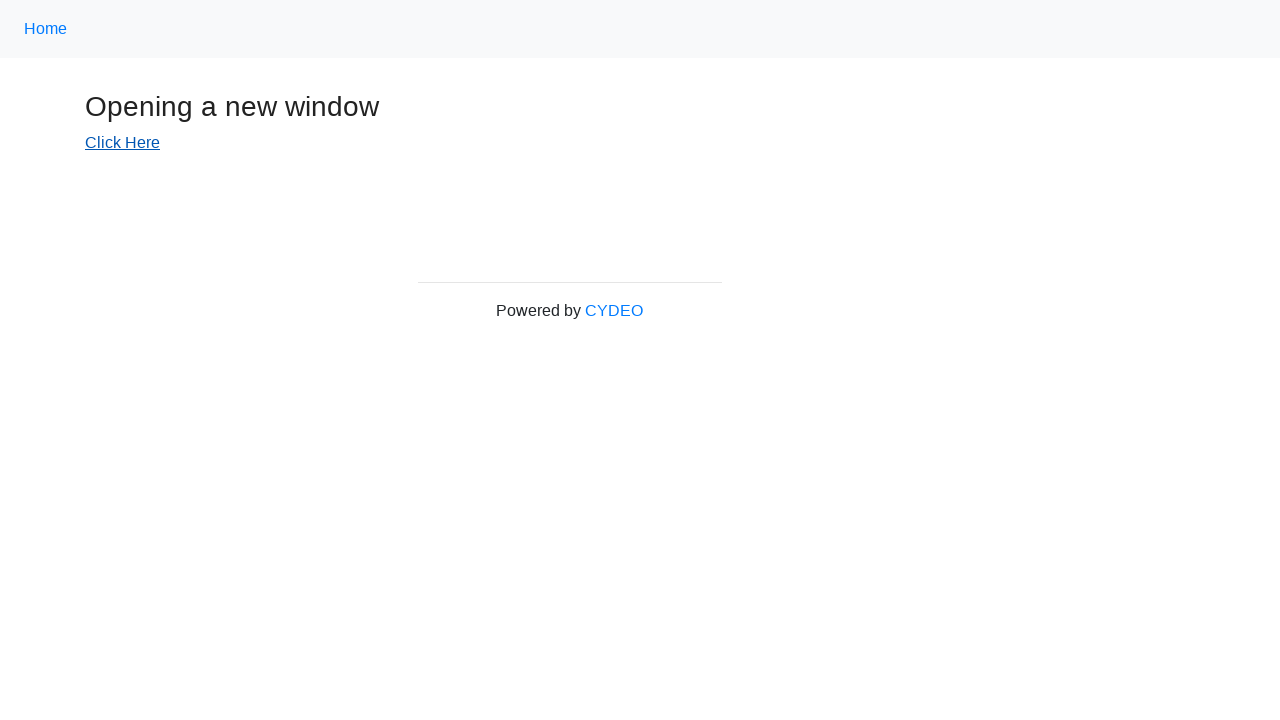

Brought second page to front
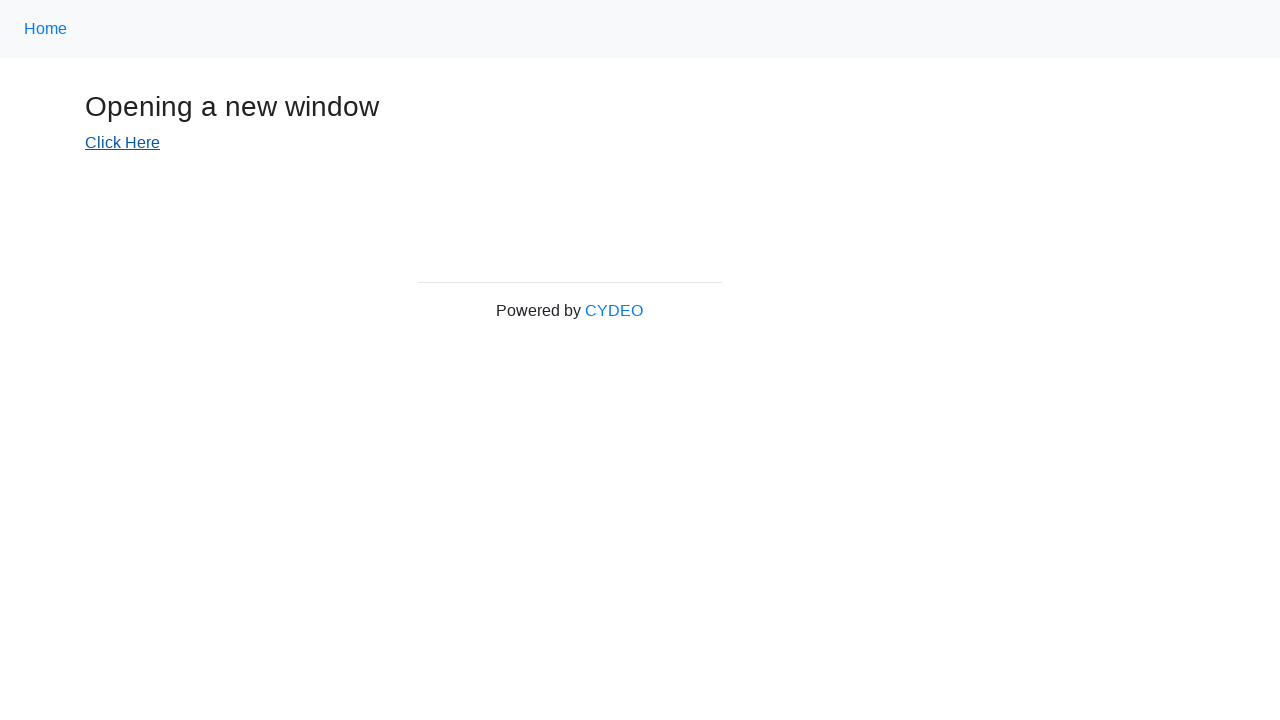

Brought first page to front again
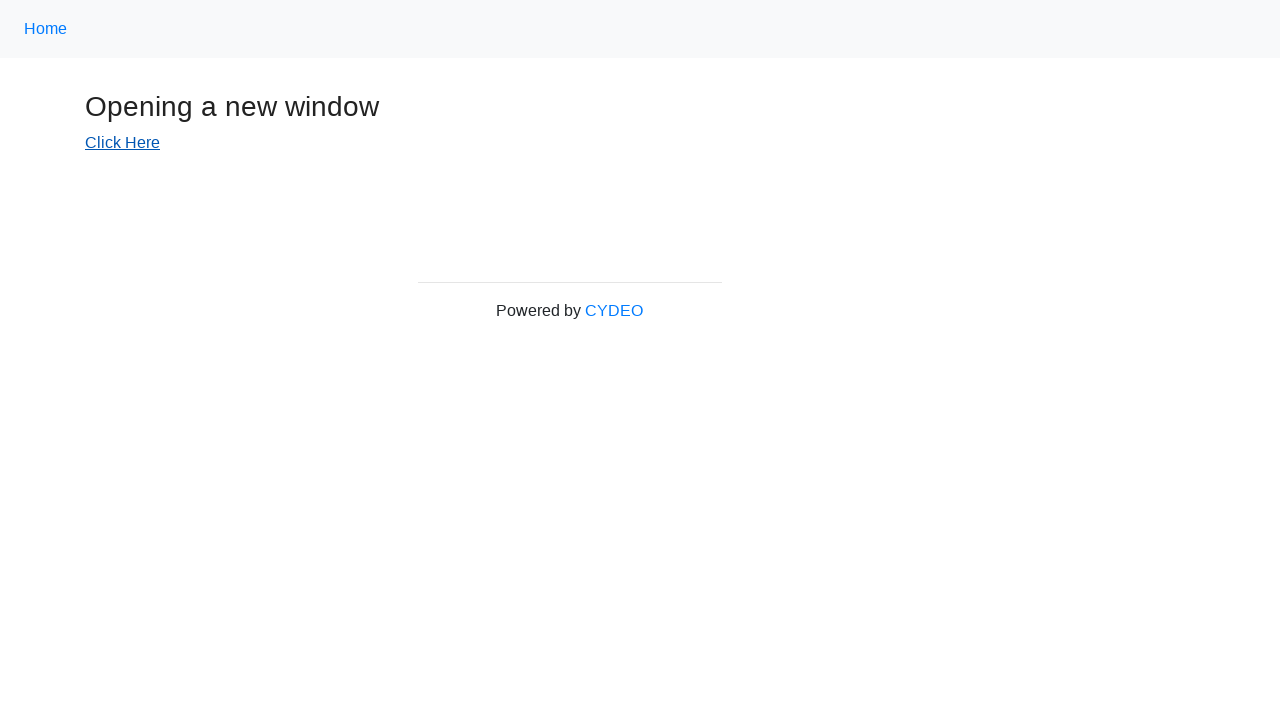

Clicked Home link on first page at (46, 29) on text=Home
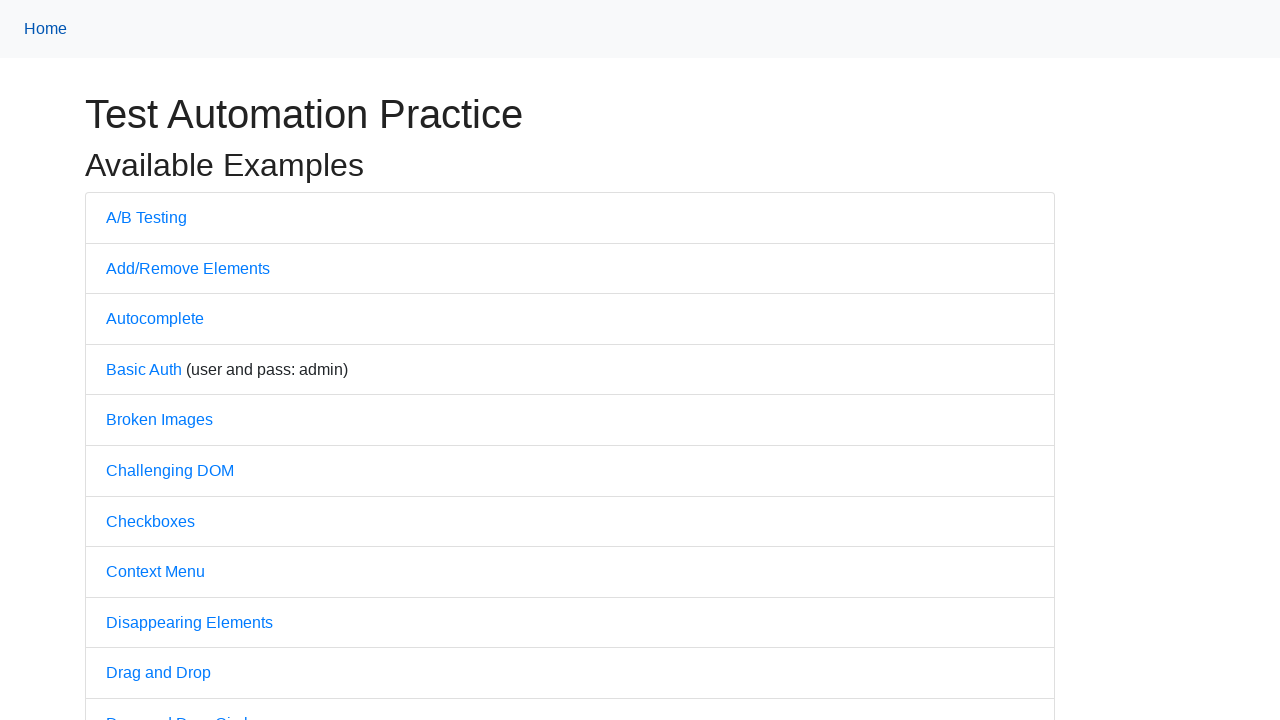

Page finished loading after navigation to Home
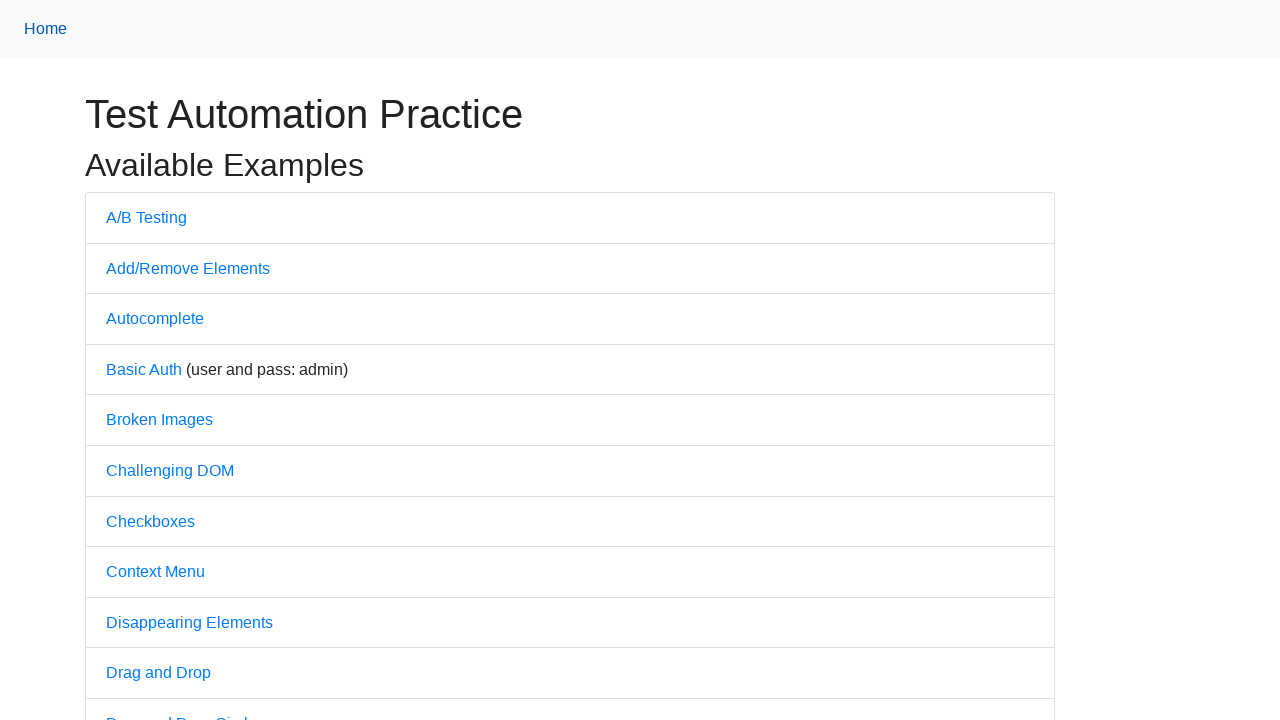

Retrieved and printed final page title
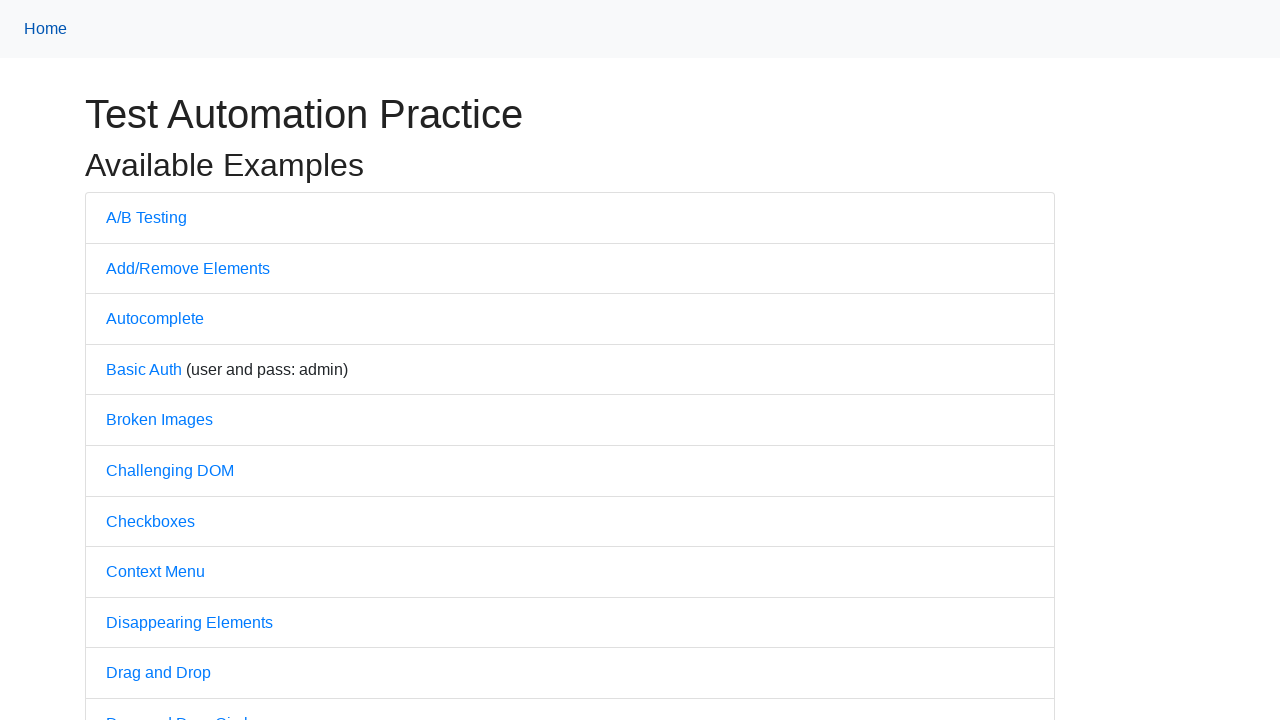

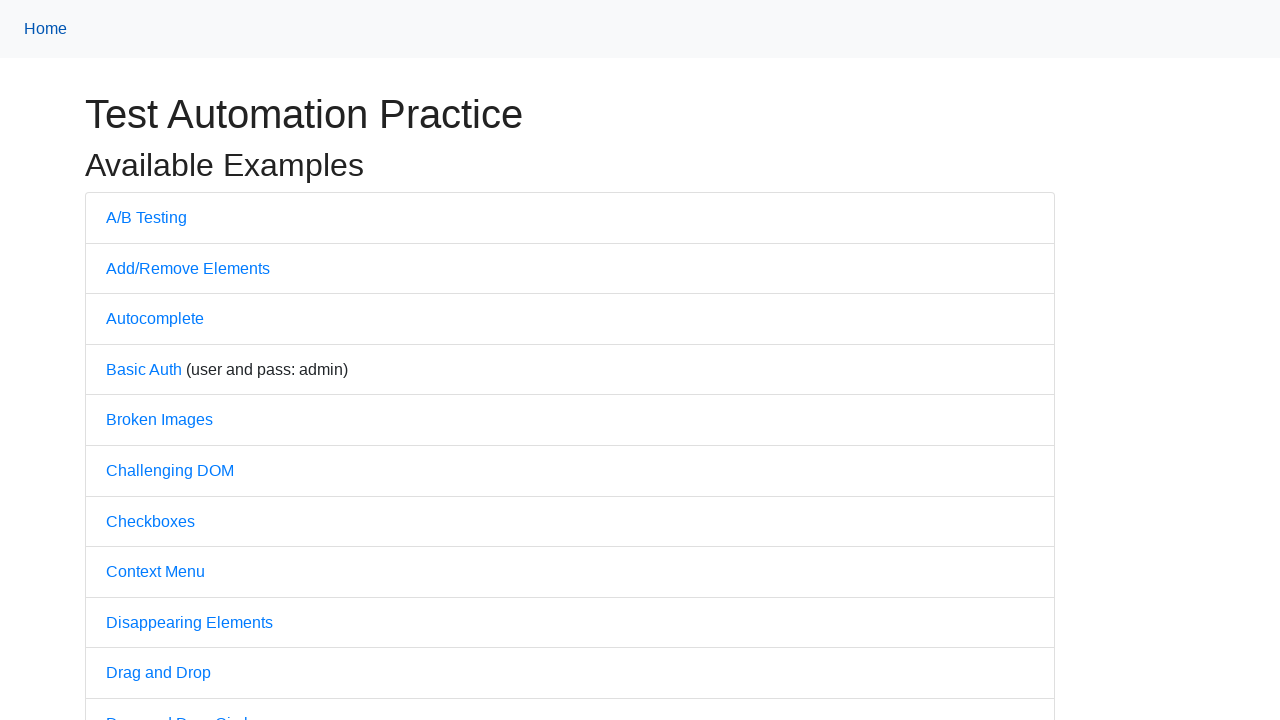